Tests that leading and trailing whitespaces are trimmed when editing a task

Starting URL: https://demo.playwright.dev/todomvc

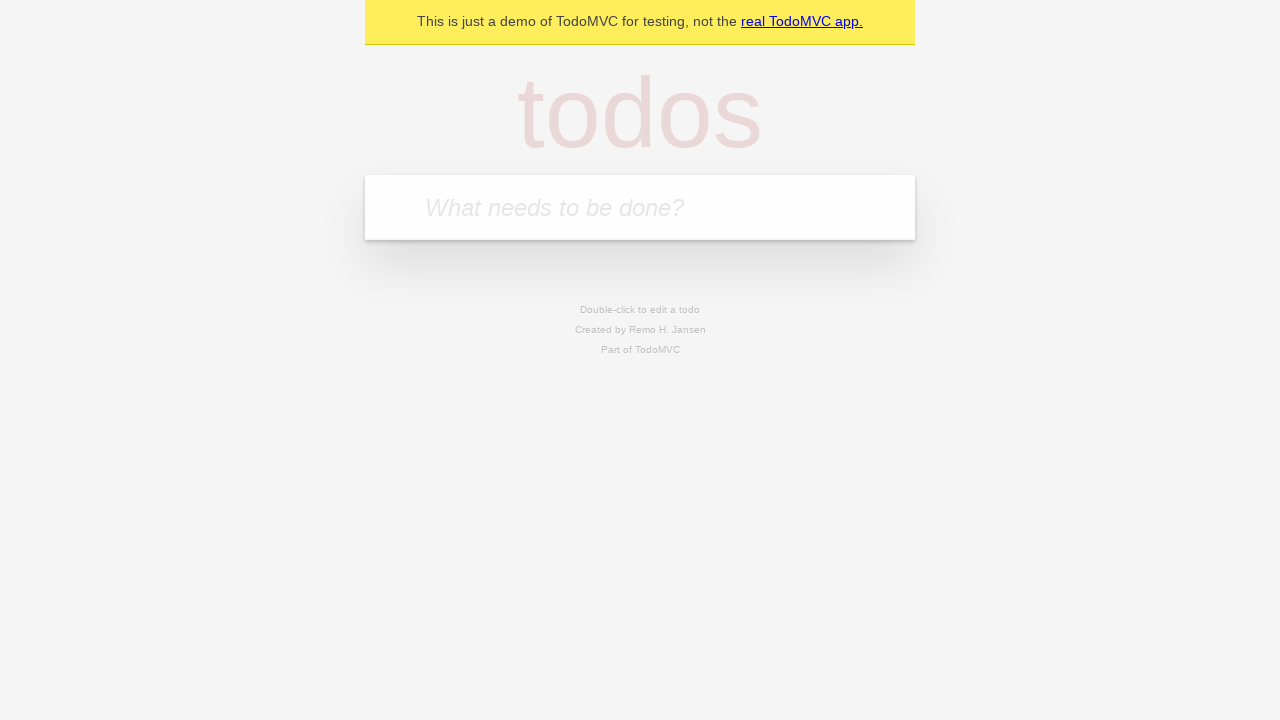

Filled new todo input with 'water plants' on .new-todo
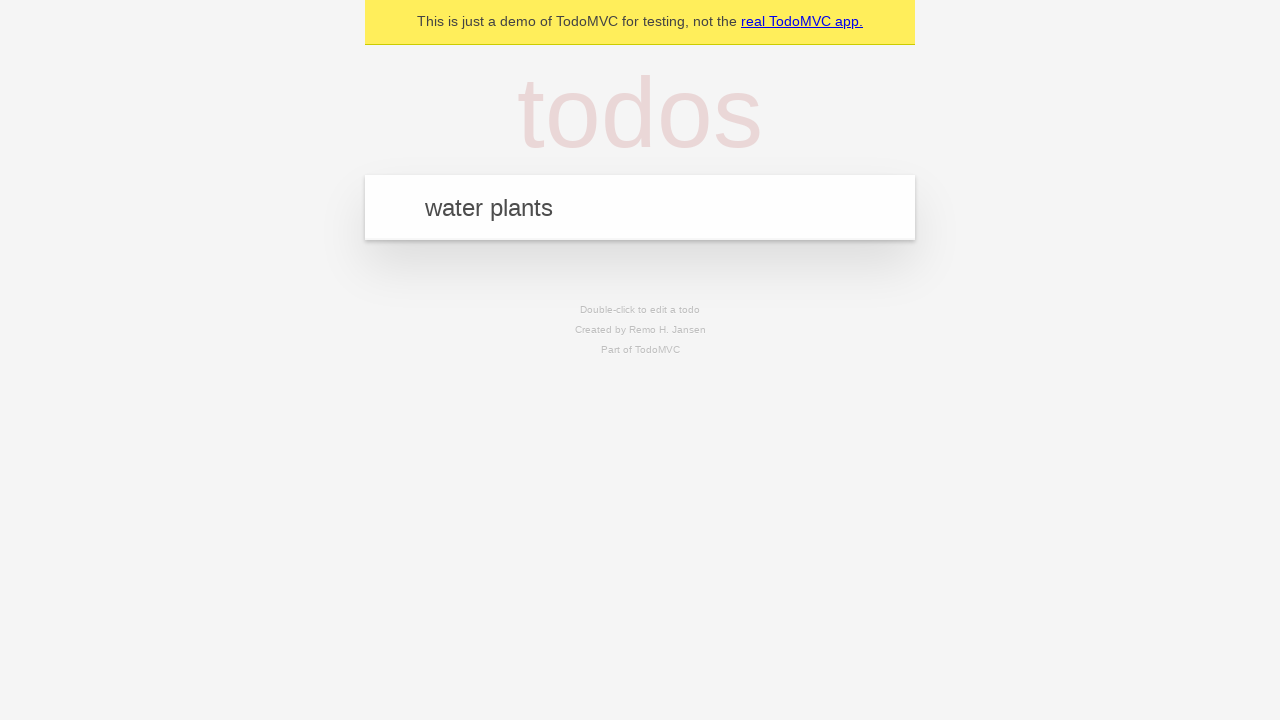

Pressed Enter to create first task 'water plants' on .new-todo
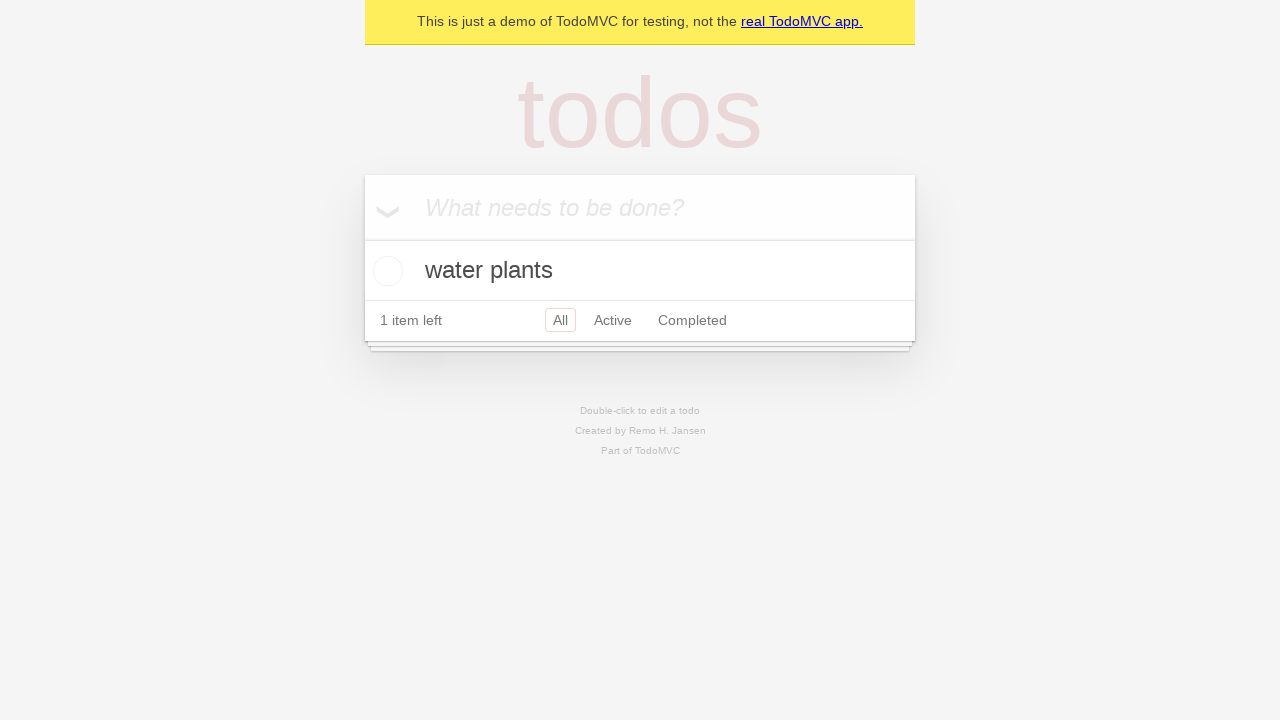

Filled new todo input with 'clean fridge' on .new-todo
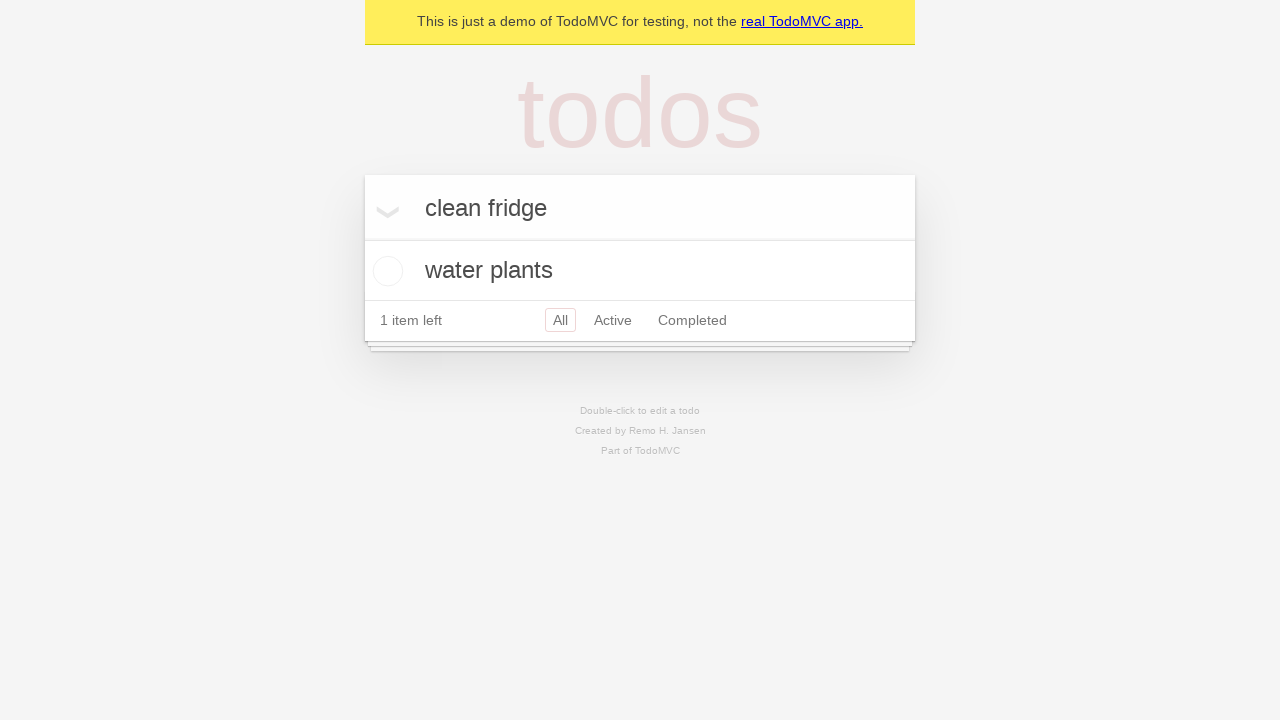

Pressed Enter to create second task 'clean fridge' on .new-todo
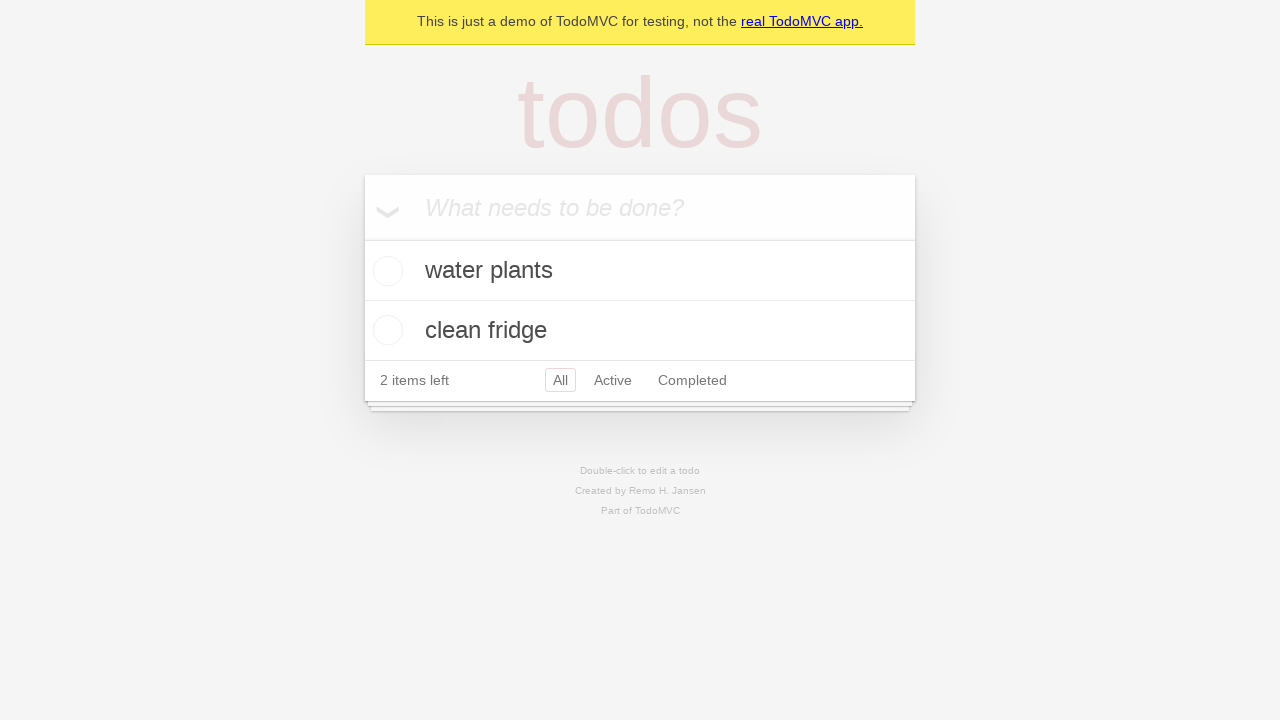

Filled new todo input with 'fold laundry' on .new-todo
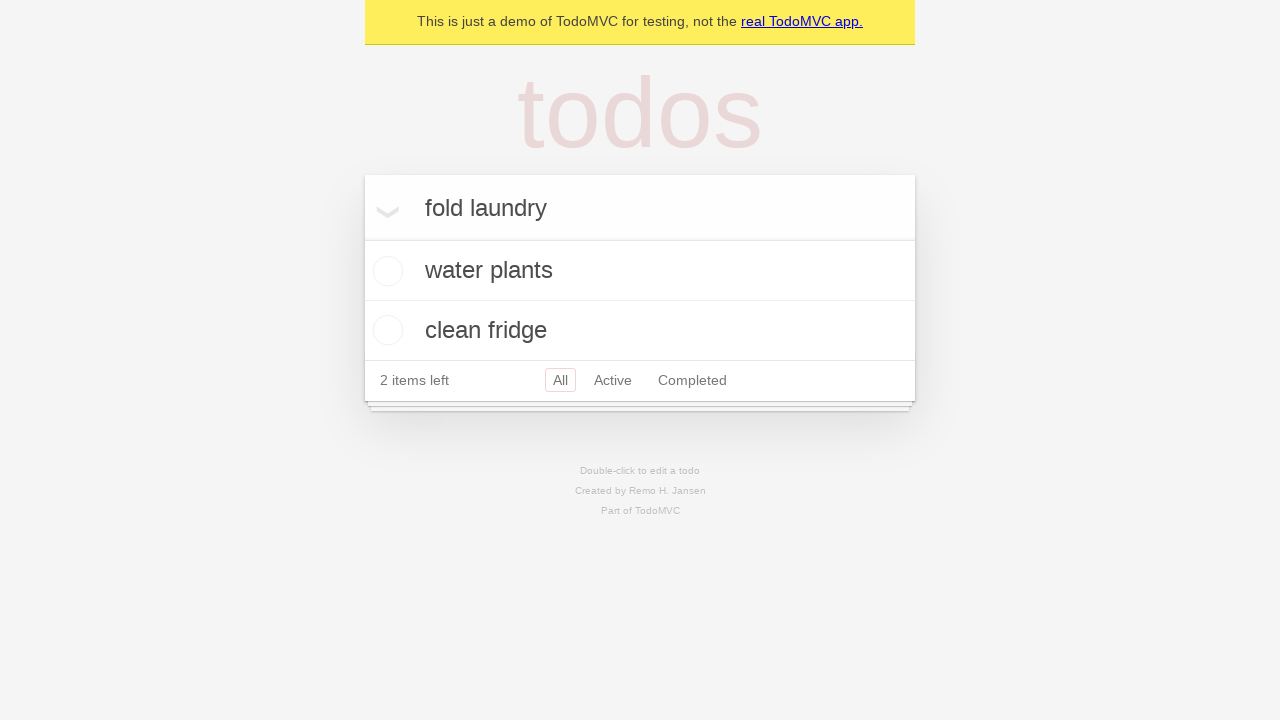

Pressed Enter to create third task 'fold laundry' on .new-todo
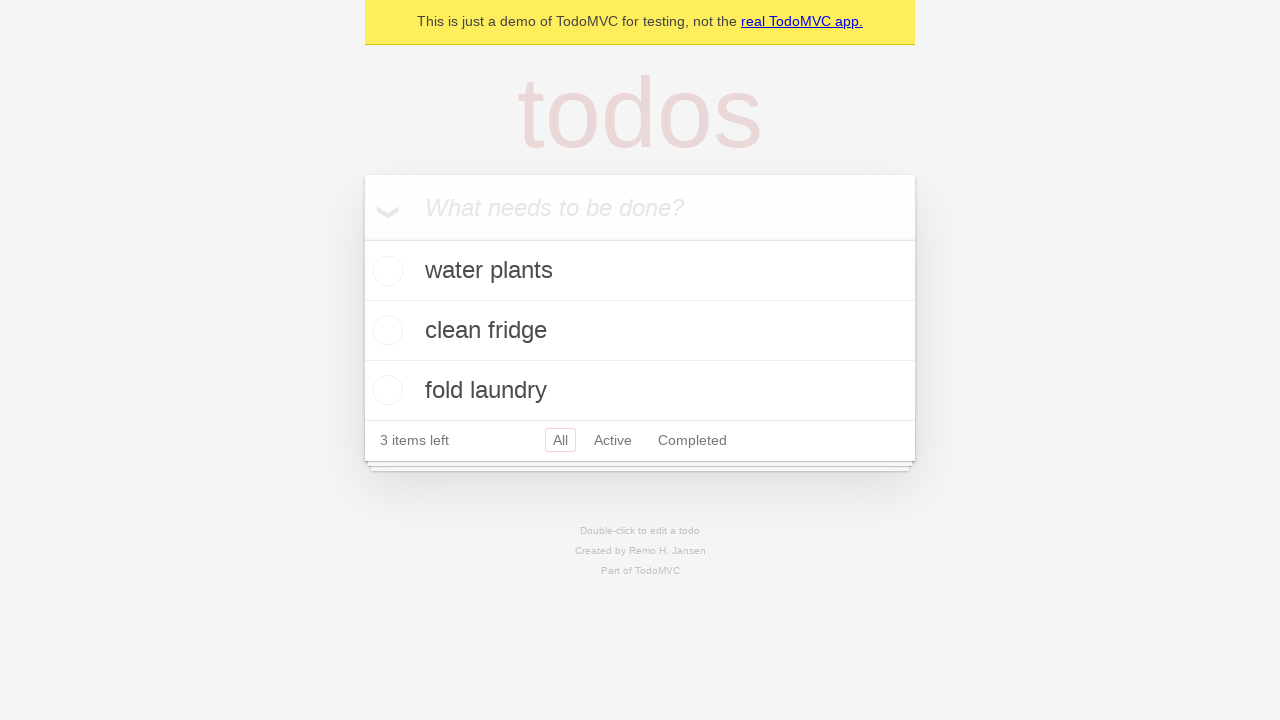

Double-clicked second task to enter edit mode at (640, 331) on .todo-list li >> nth=1
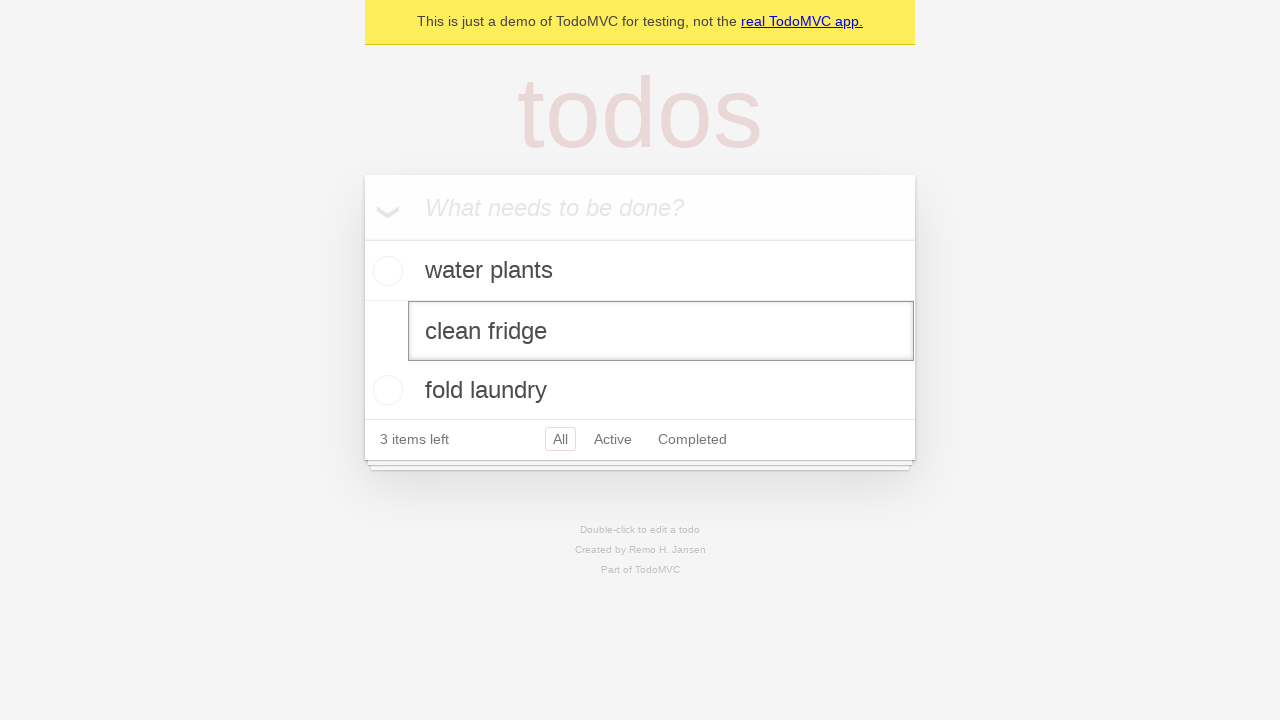

Filled edit input with 'Walk the dog' with leading/trailing whitespace on .todo-list li >> nth=1 >> .edit
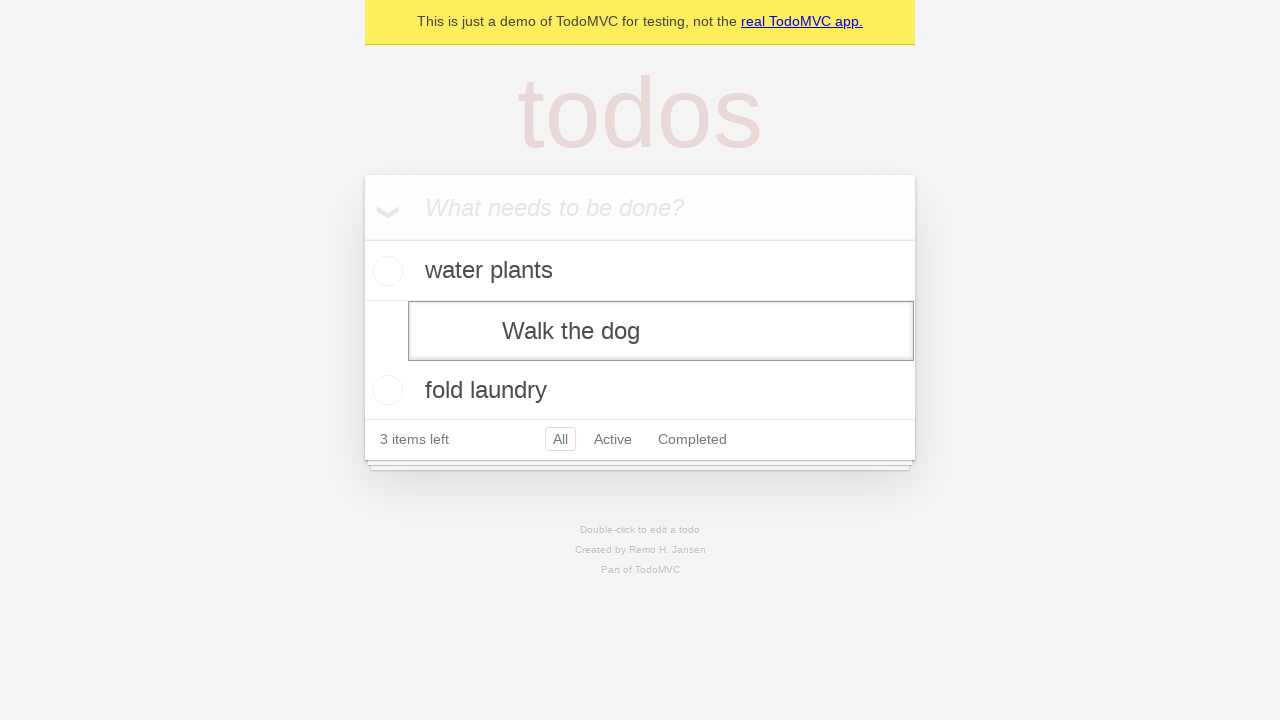

Pressed Enter to confirm edit and trim whitespaces on .todo-list li >> nth=1 >> .edit
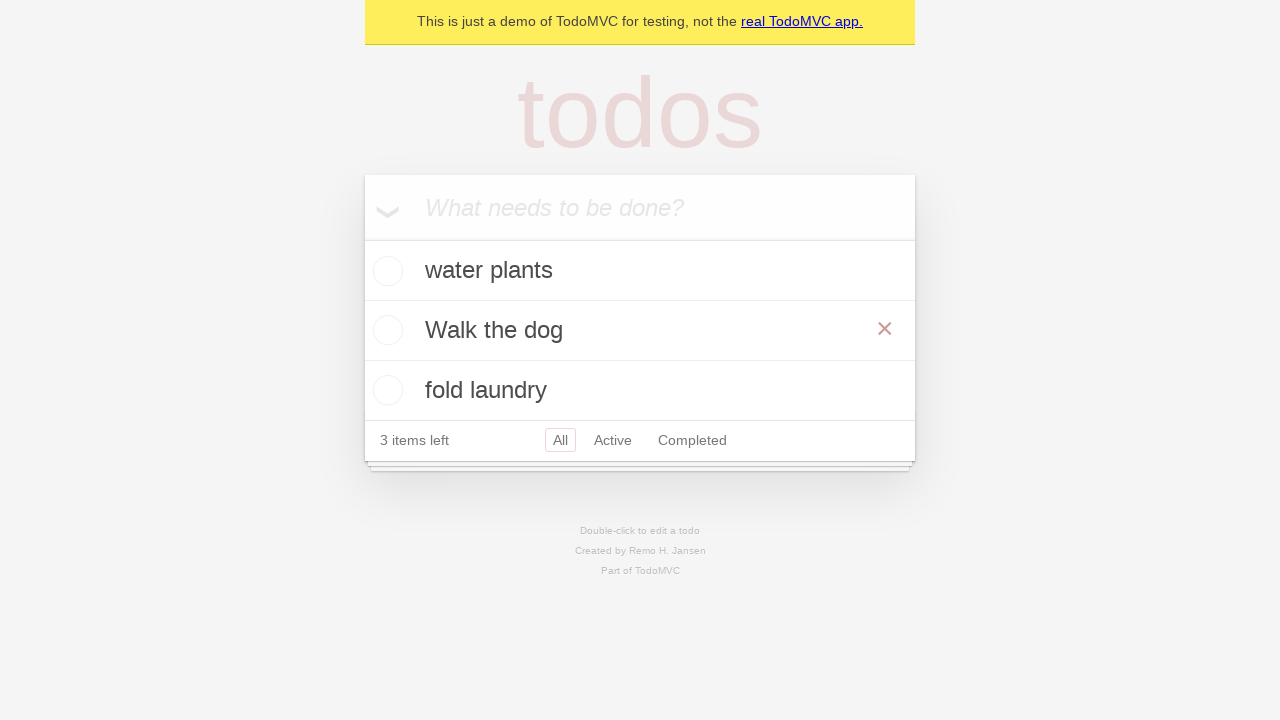

Verified todo list items are present
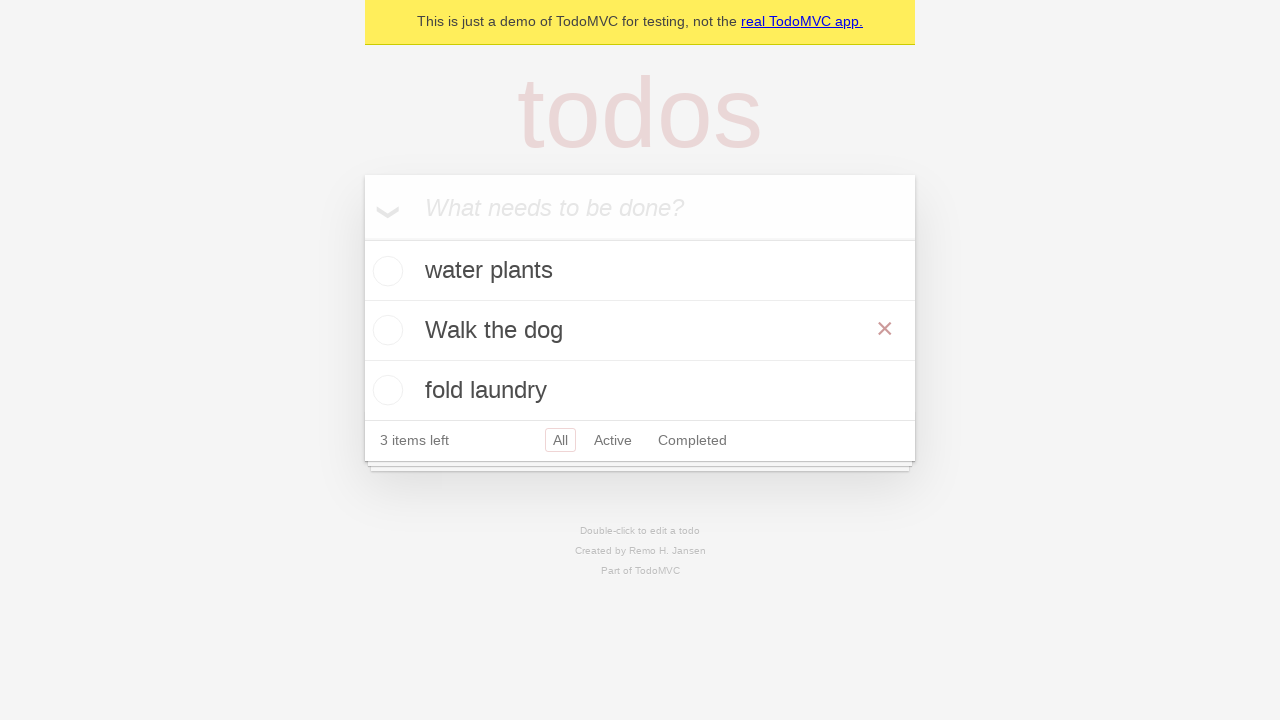

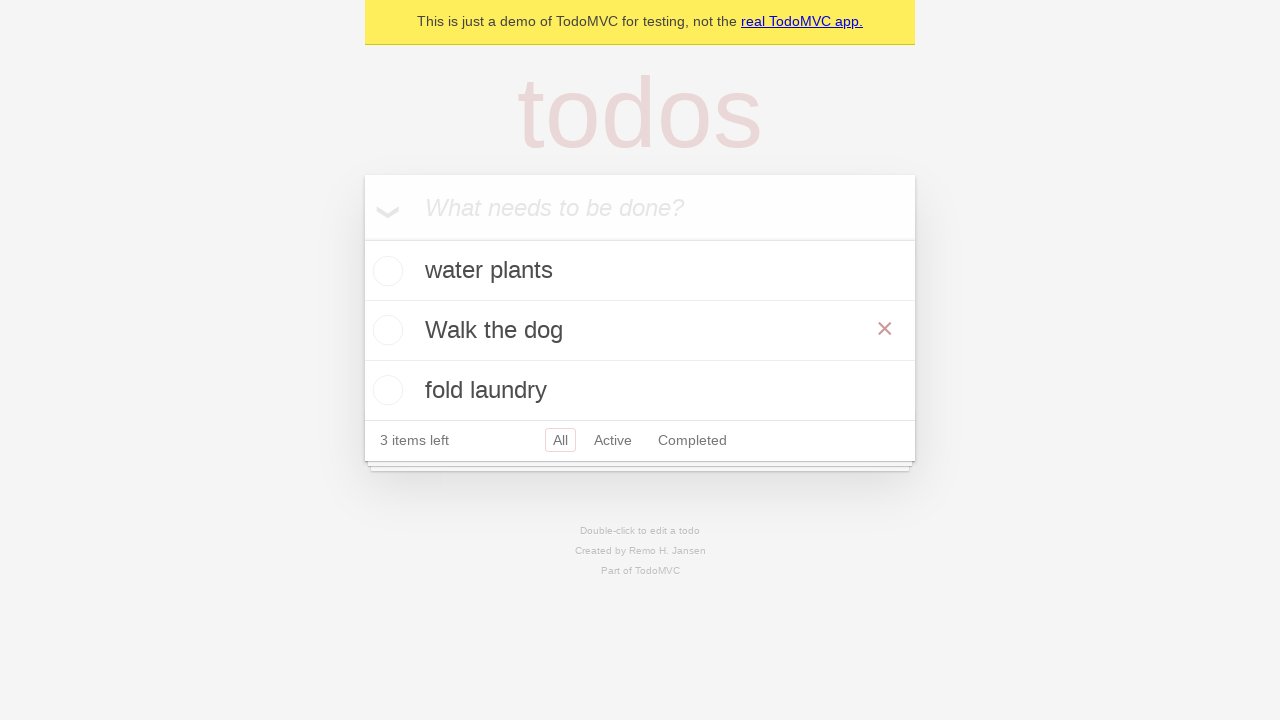